Tests new browser tab/window functionality by clicking a link that opens a new window, switching to that window to verify its content, and then switching back to the original window to verify it's still accessible.

Starting URL: https://the-internet.herokuapp.com/windows

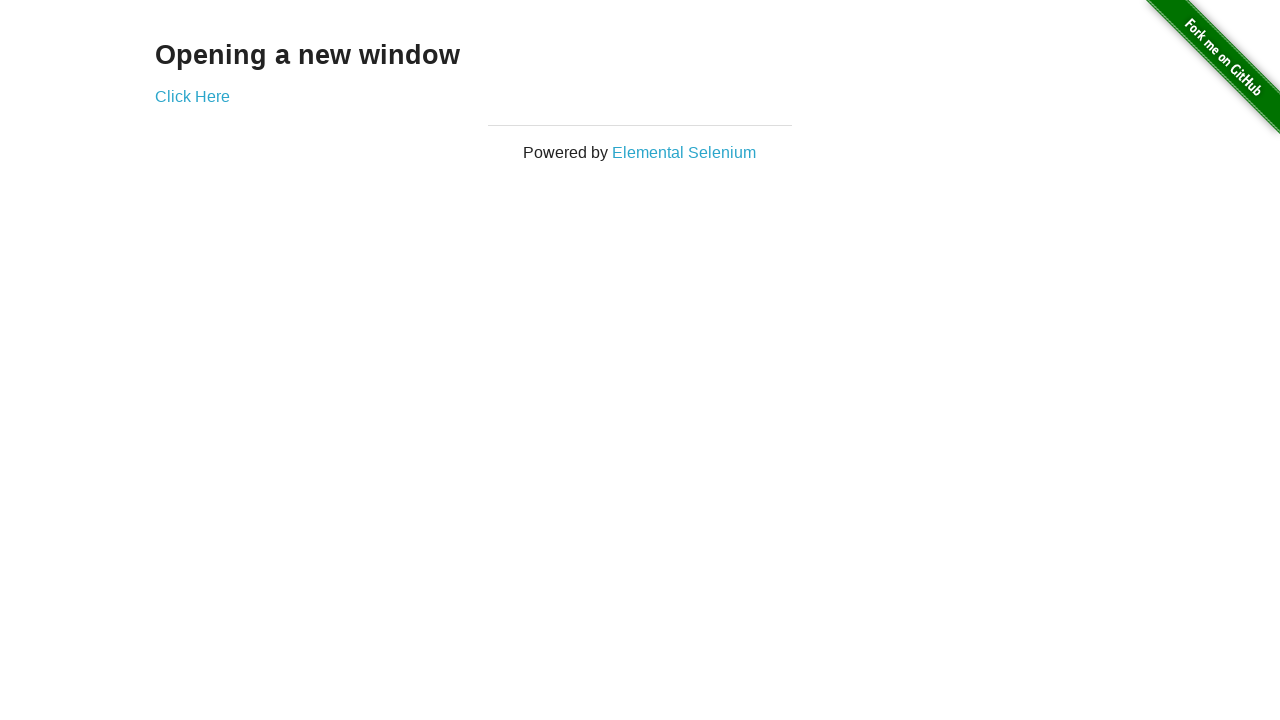

Waited for h3 selector to load on initial page
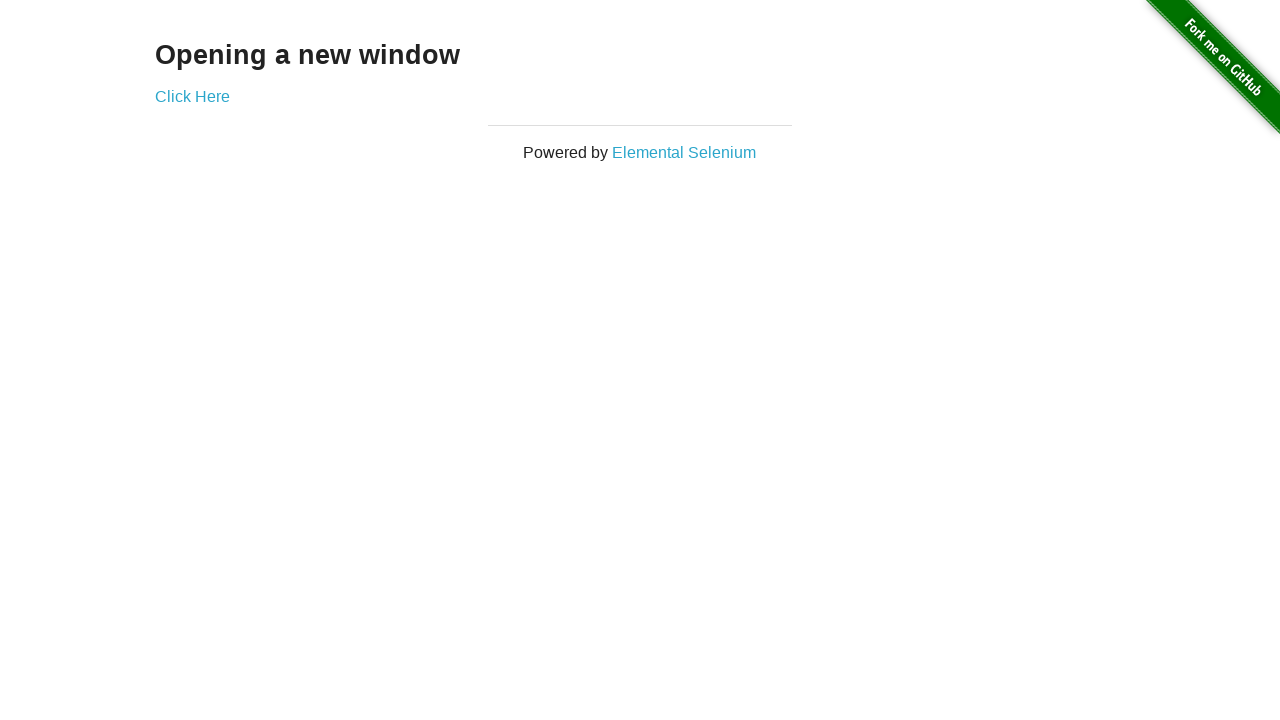

Verified h3 text contains 'Opening a new window'
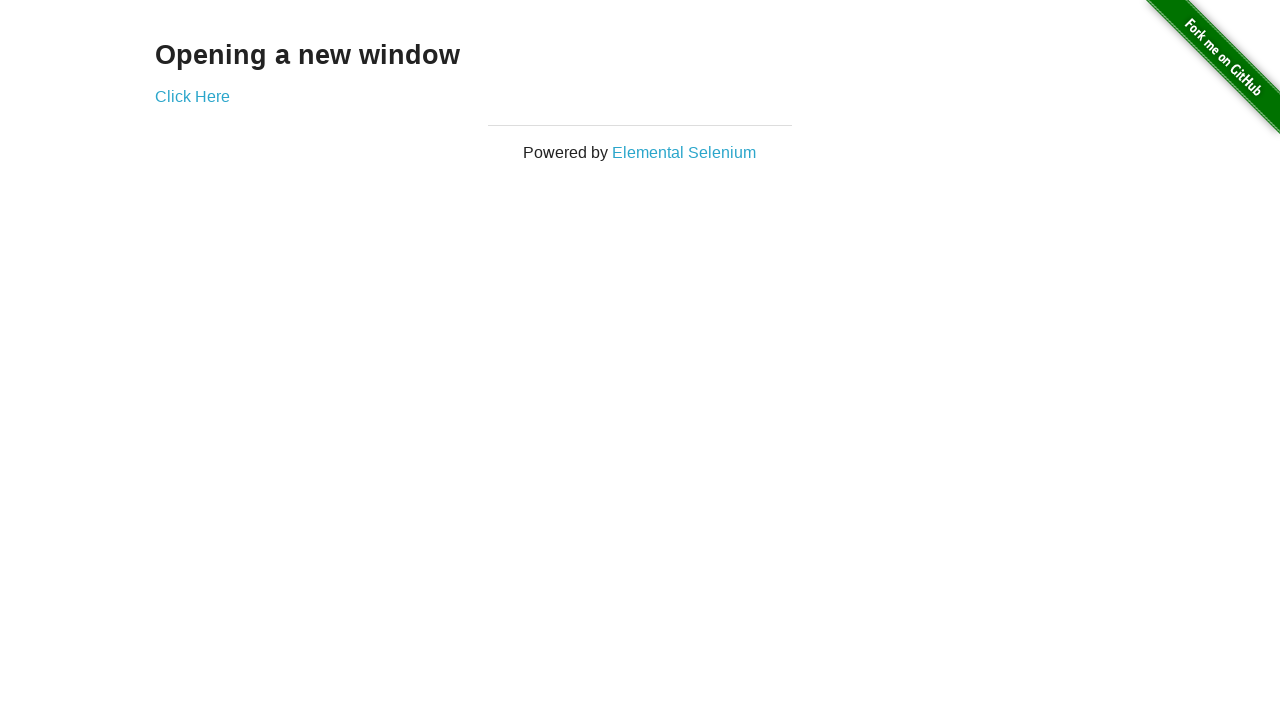

Verified initial page title is 'The Internet'
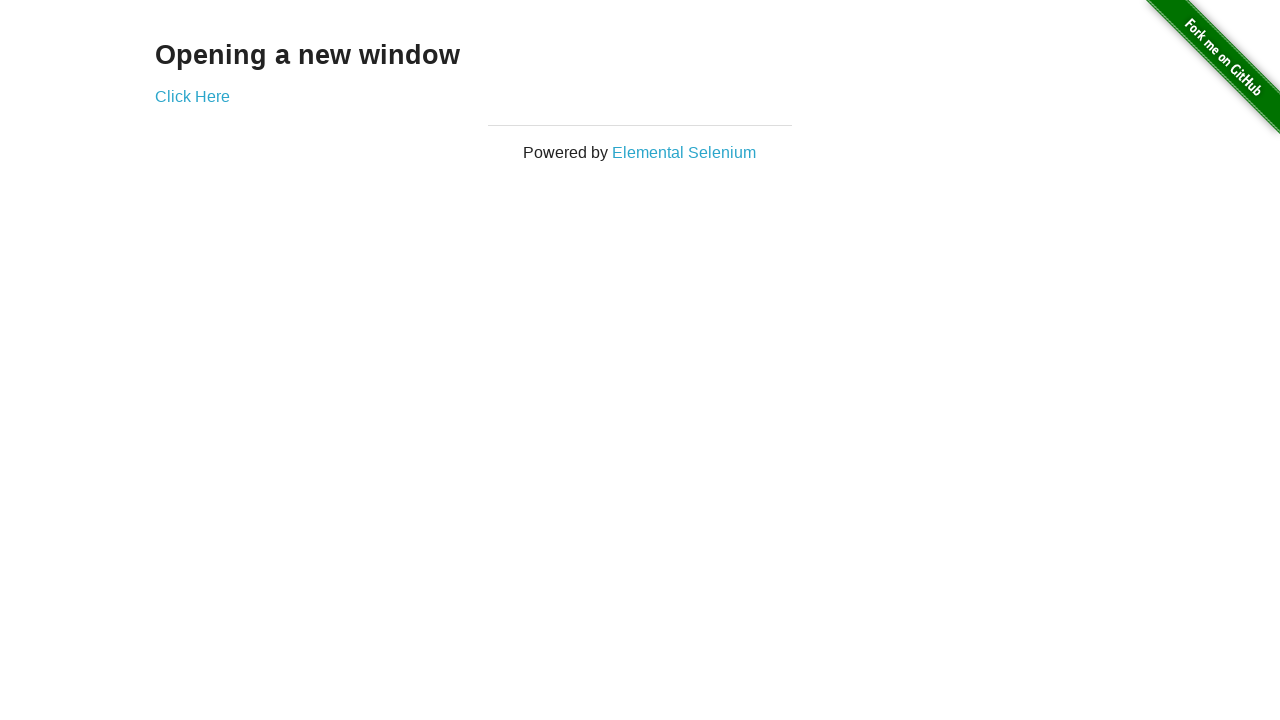

Clicked 'Click Here' link to open new window/tab at (192, 96) on text=Click Here
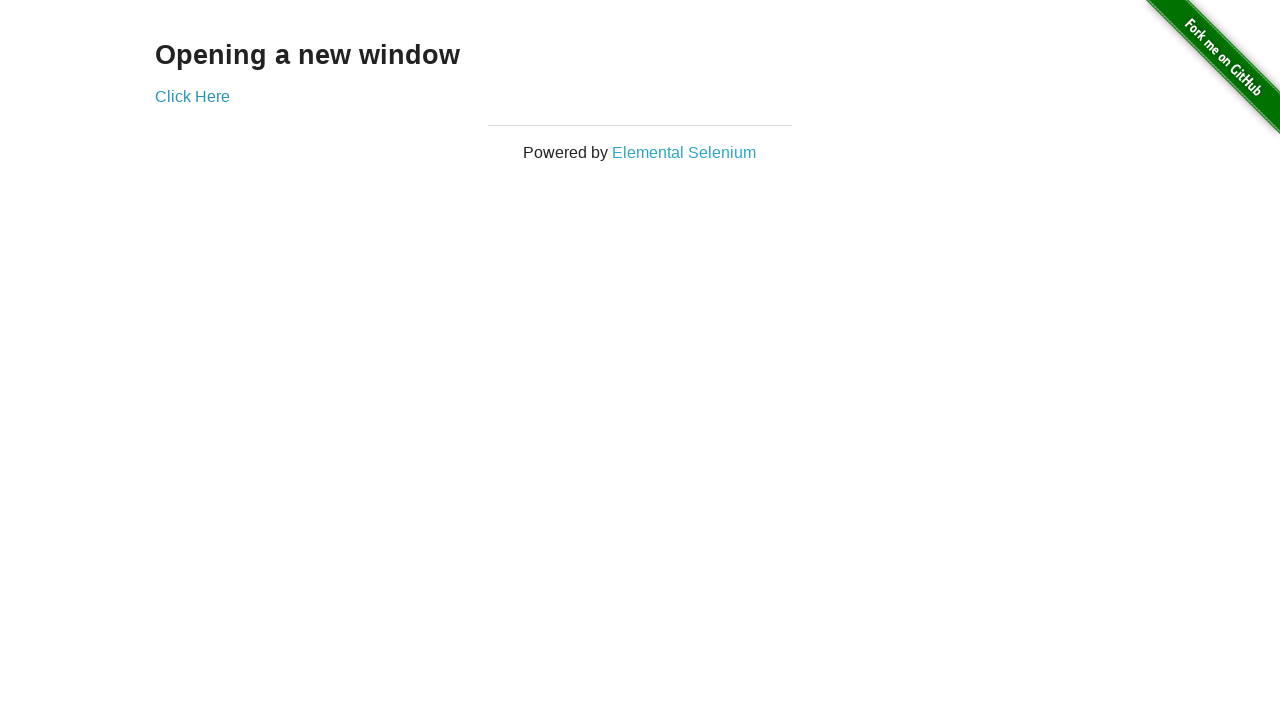

Captured reference to newly opened page
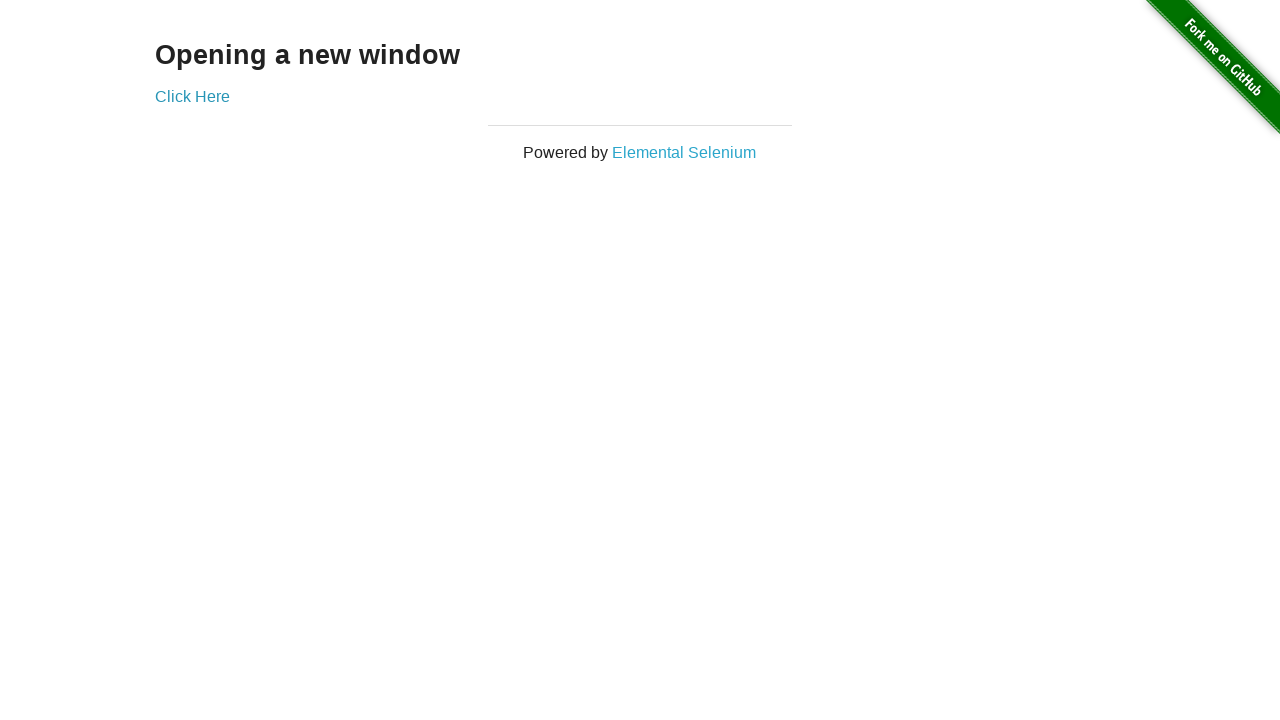

Waited for new page to fully load
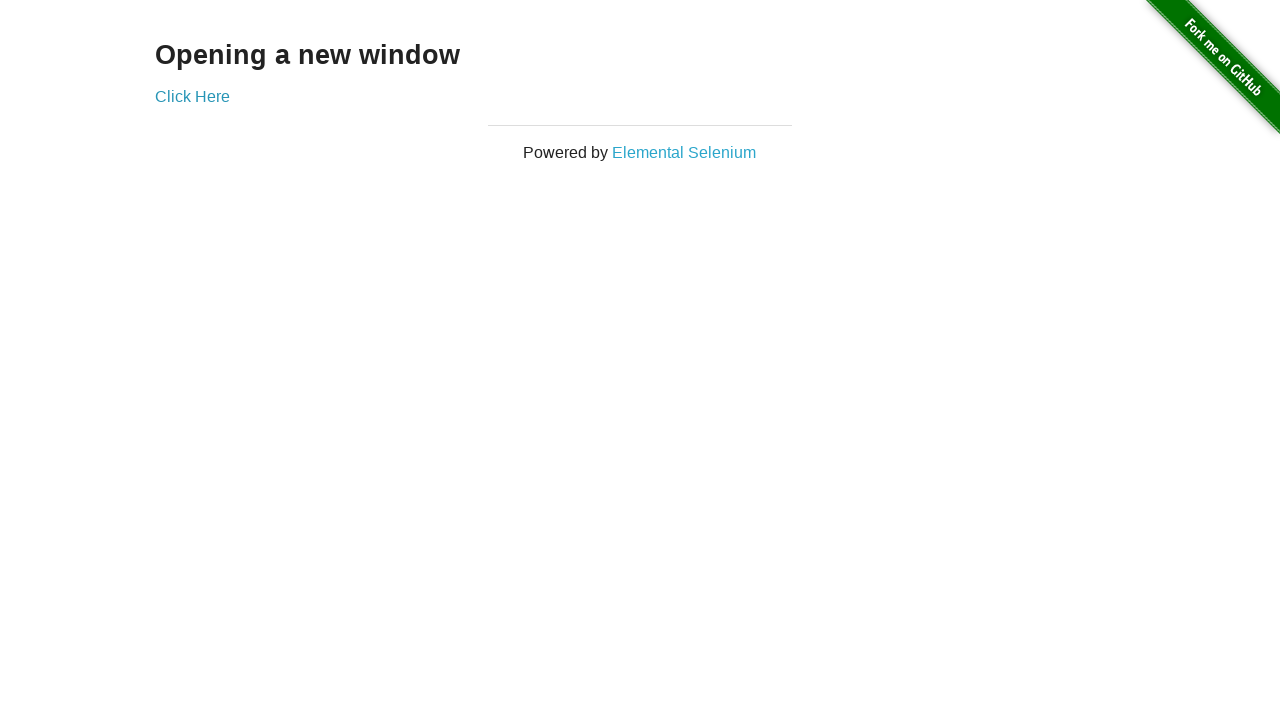

Verified new page title is 'New Window'
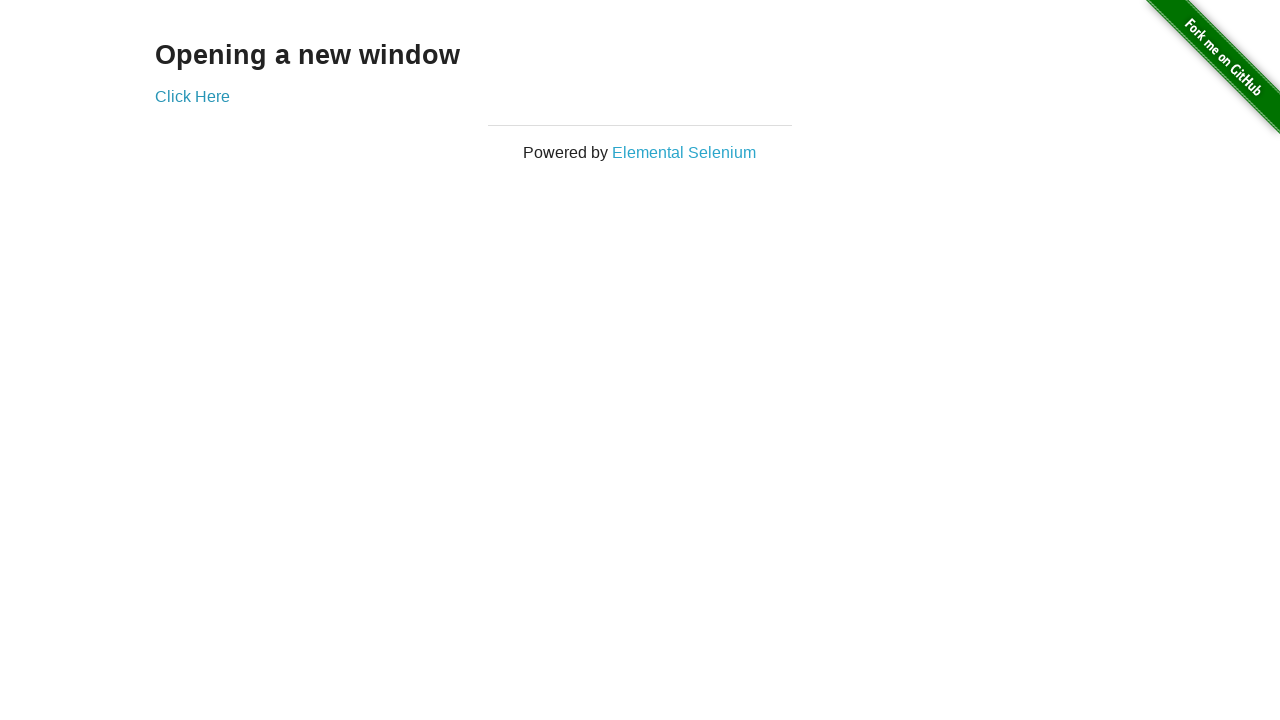

Verified h3 text in new page contains 'New Window'
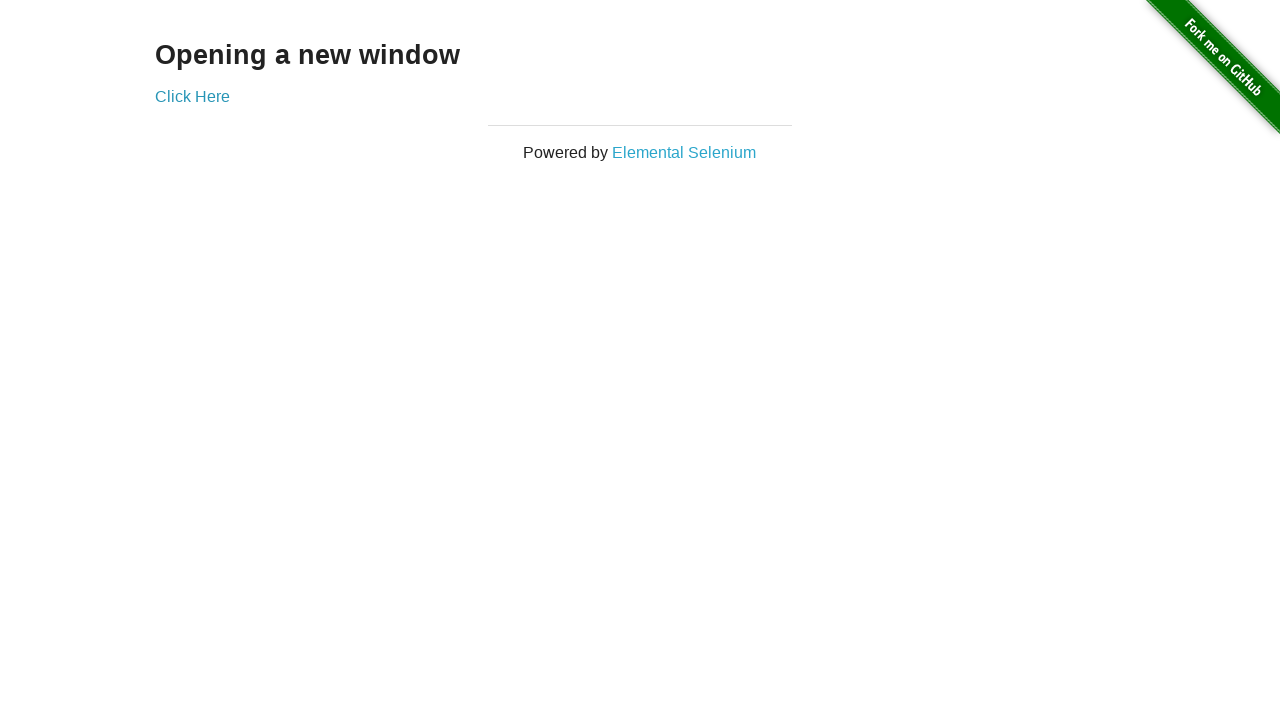

Switched focus back to original page
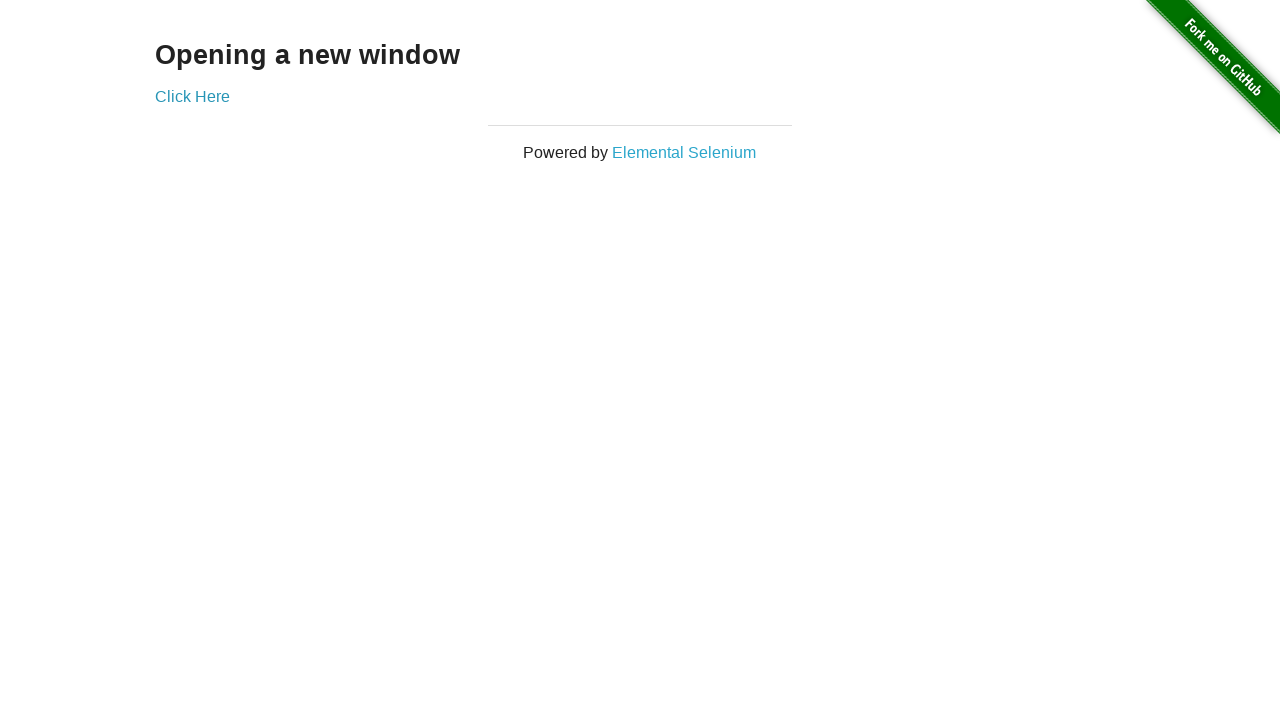

Verified original page title still contains 'The Internet'
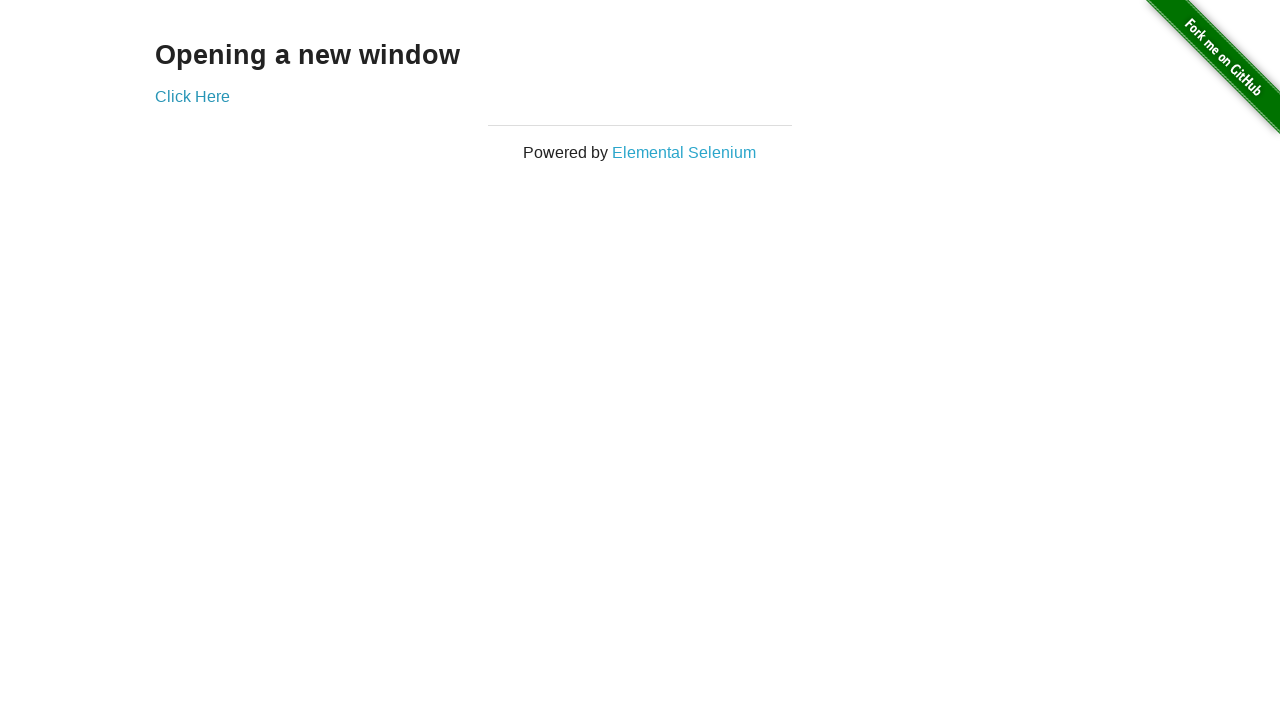

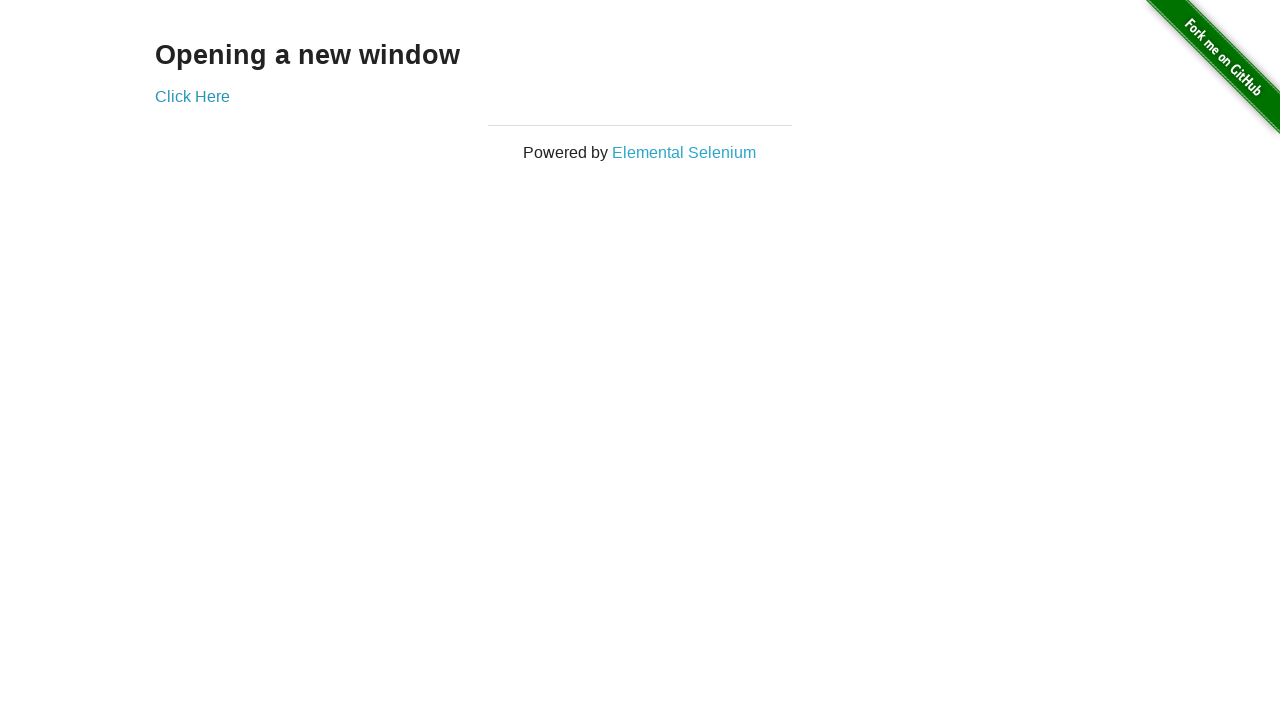